Visits the People's Posts and Telecommunications Press website and verifies that the page loads successfully with book-related content visible.

Starting URL: https://www.ptpress.com.cn

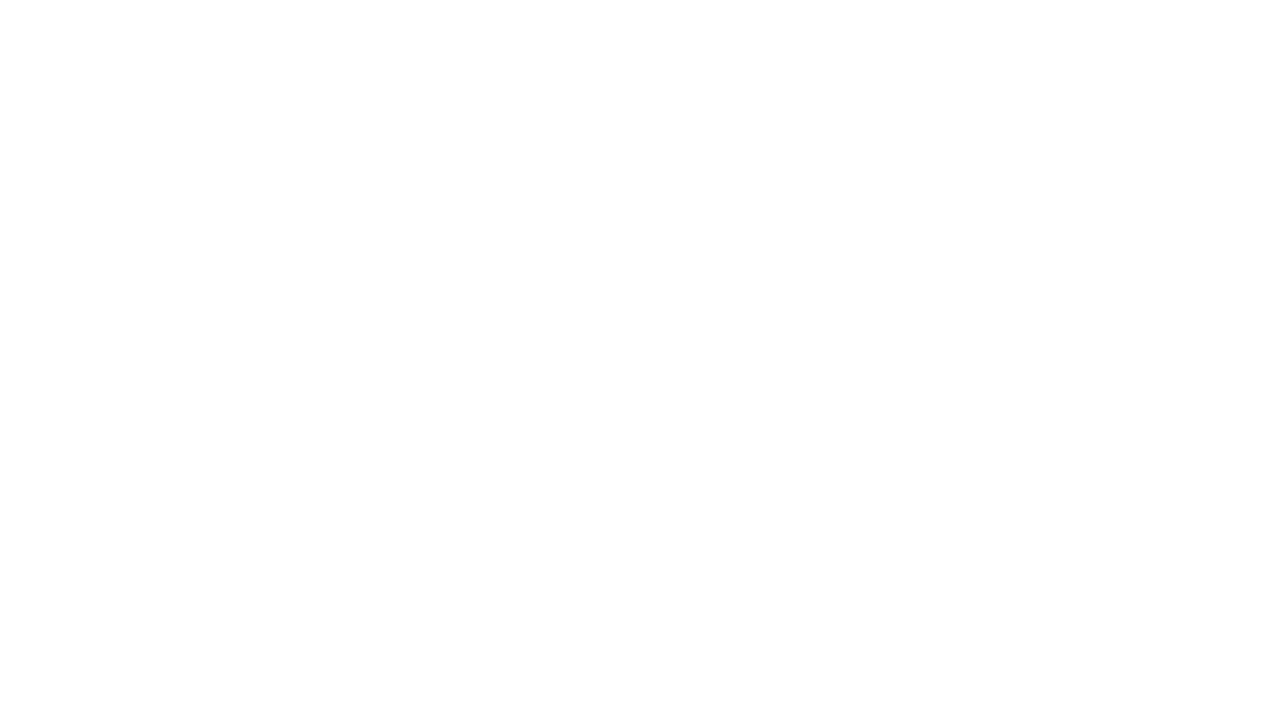

Waited for page DOM to fully load
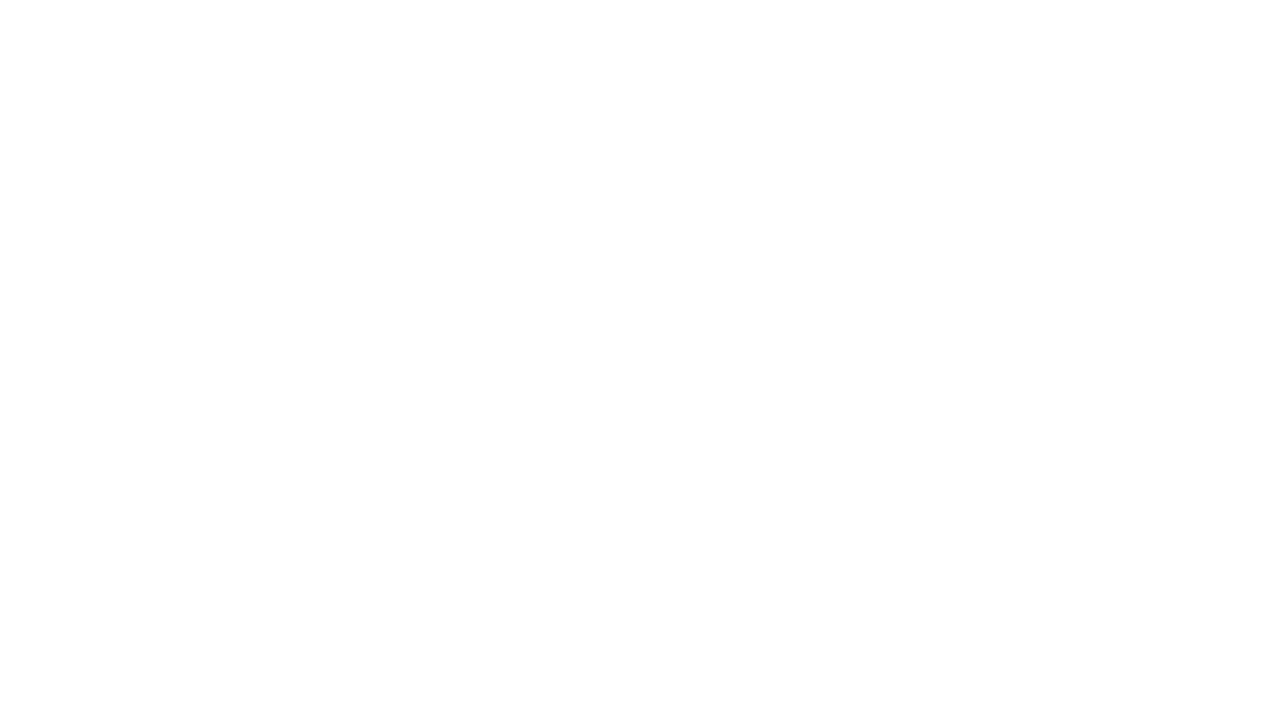

Verified body element is present on the page
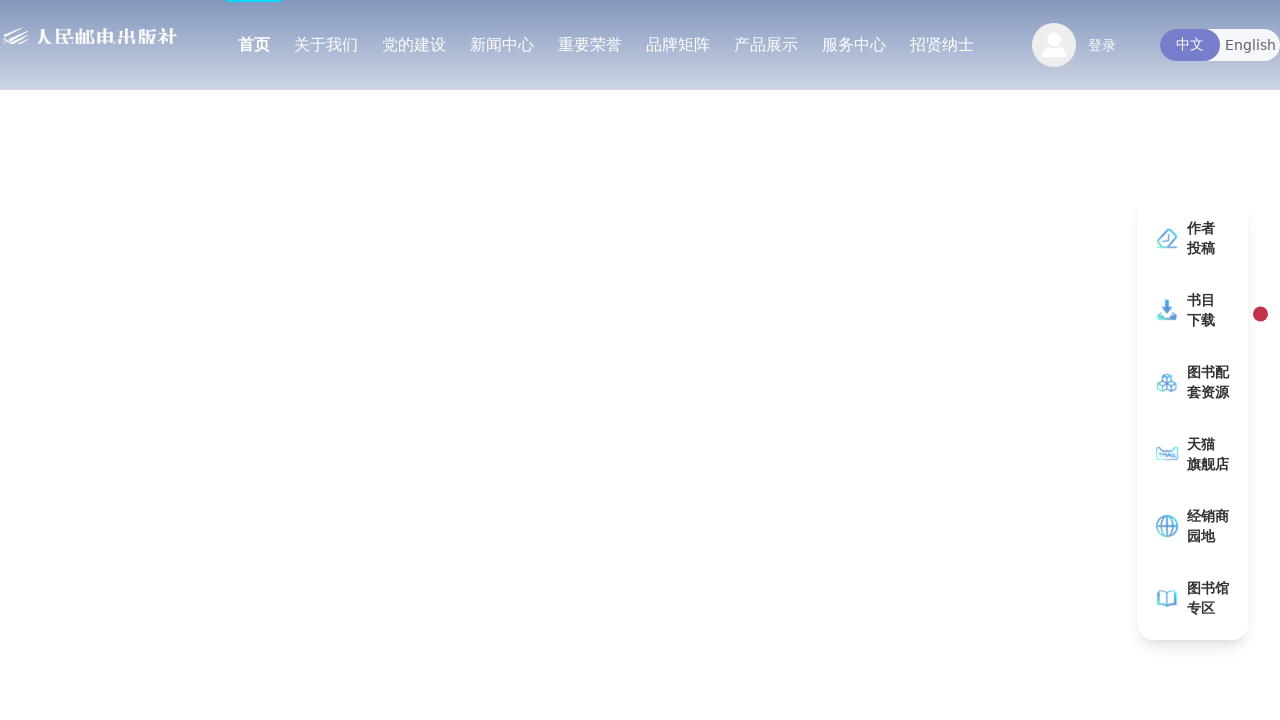

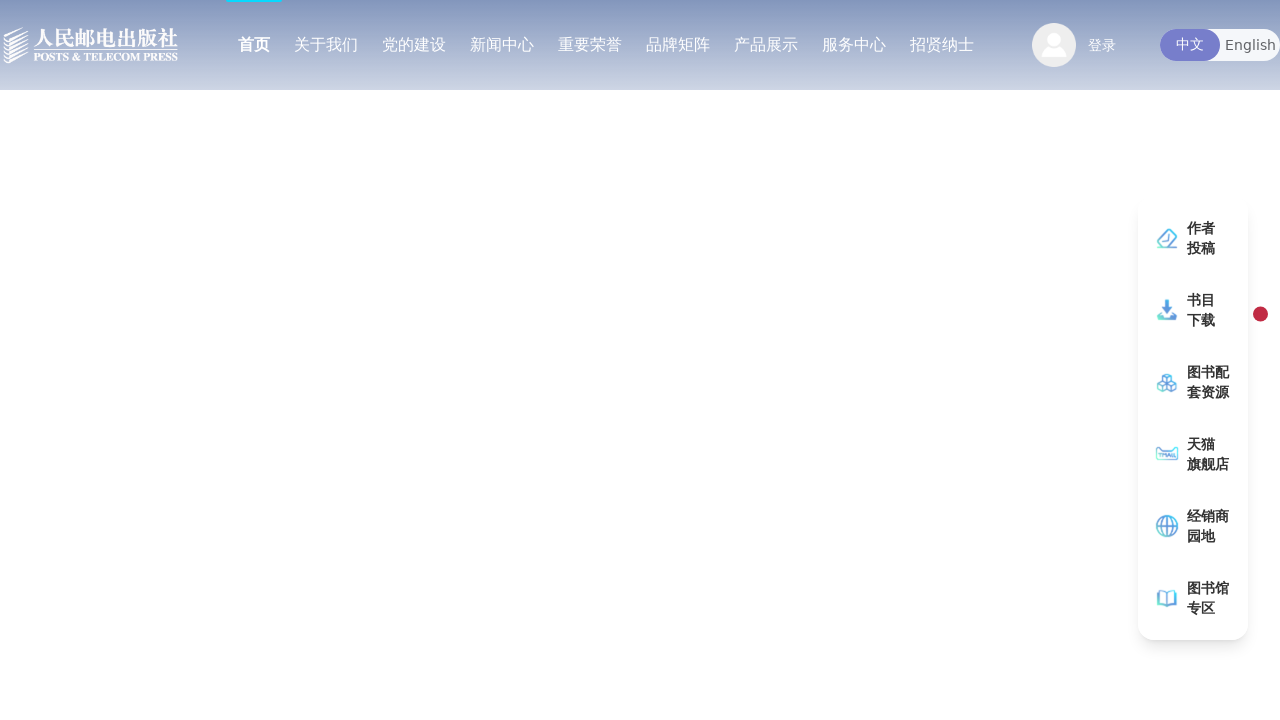